Tests browser window handling by clicking a button that opens a new window, then iterates through all open windows to verify they can be accessed

Starting URL: http://demo.automationtesting.in/Windows.html

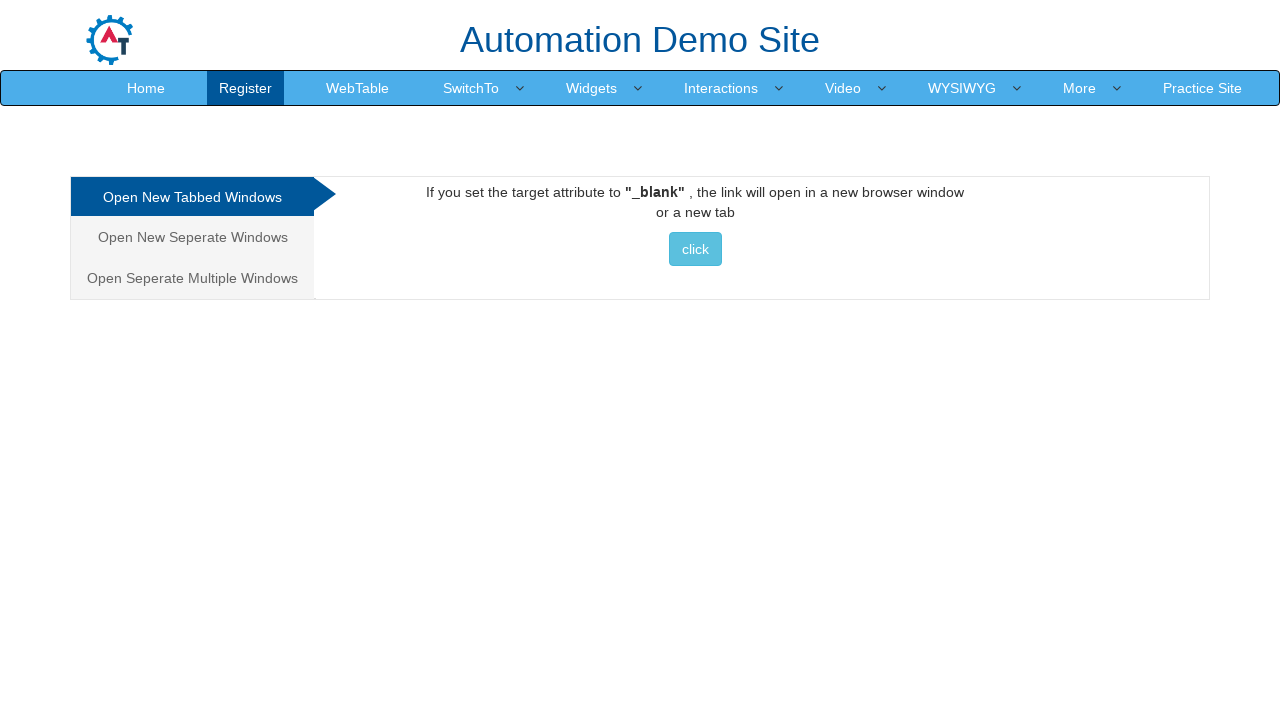

Clicked button to open a new window at (695, 249) on xpath=//*[text()='    click   ']
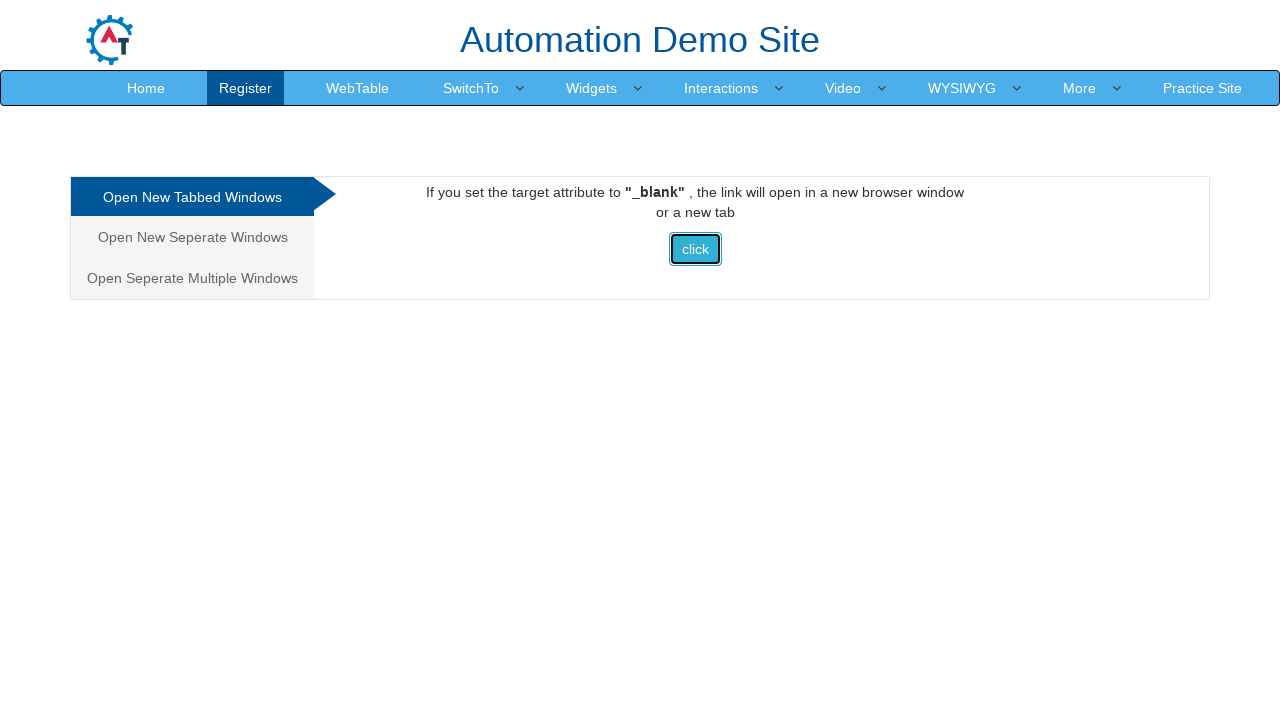

Waited 1 second for new window to open
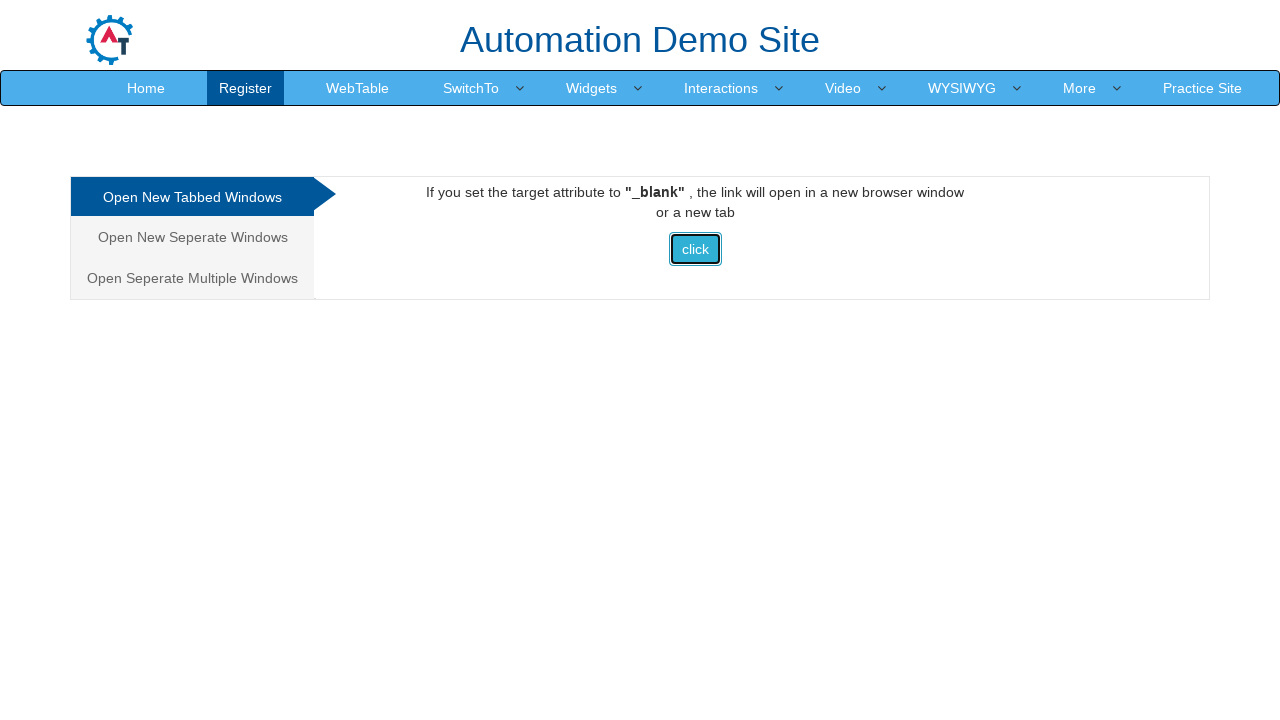

Retrieved all open pages/windows, count: 2
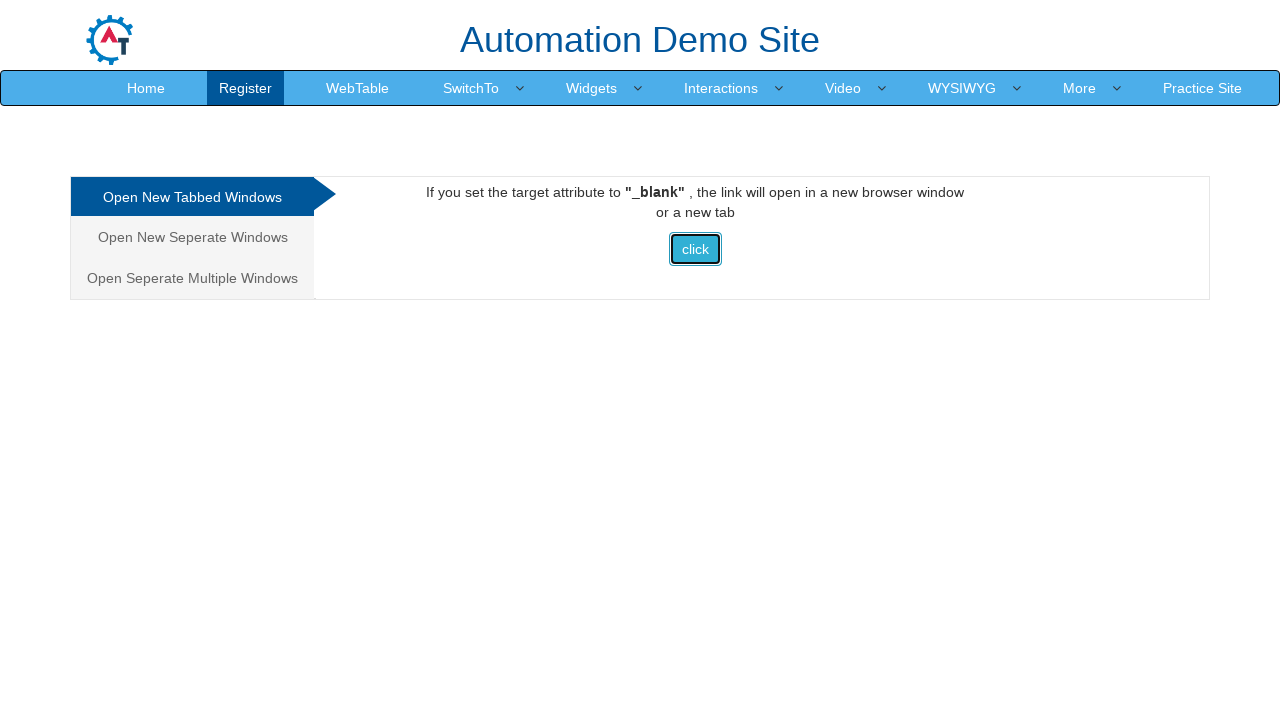

Brought a window to front
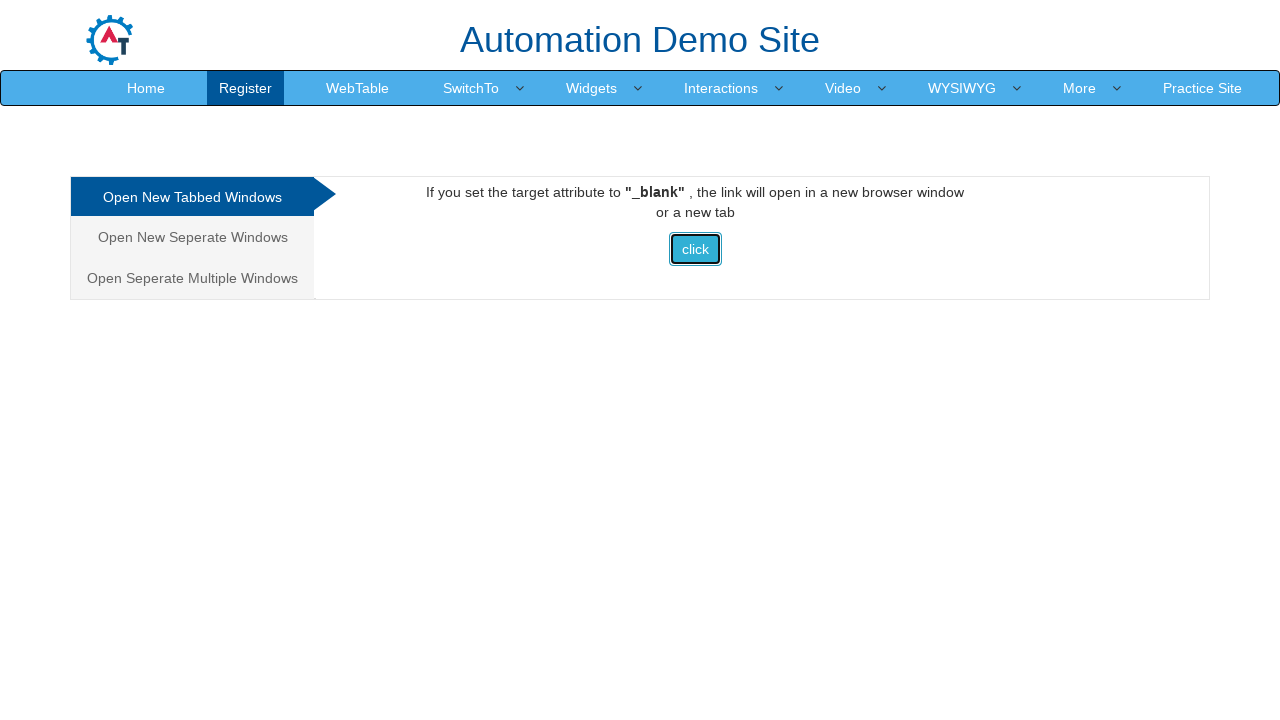

Waited 500ms to observe the window
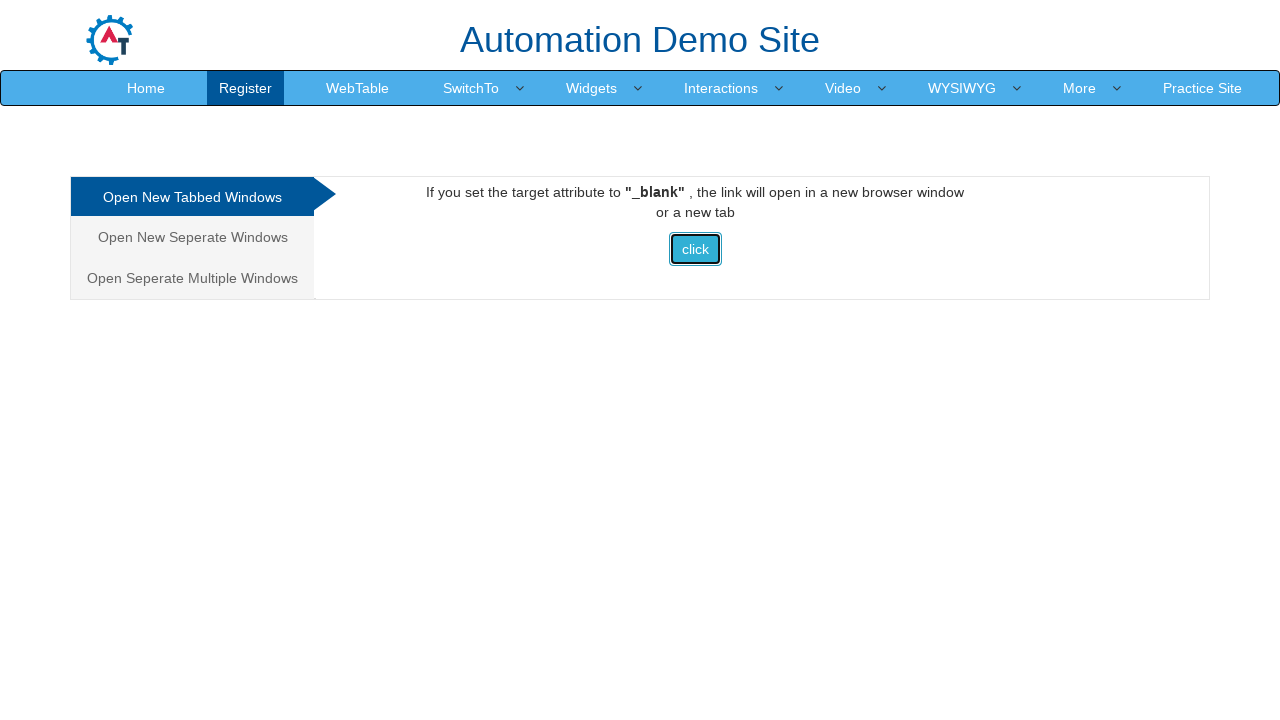

Brought a window to front
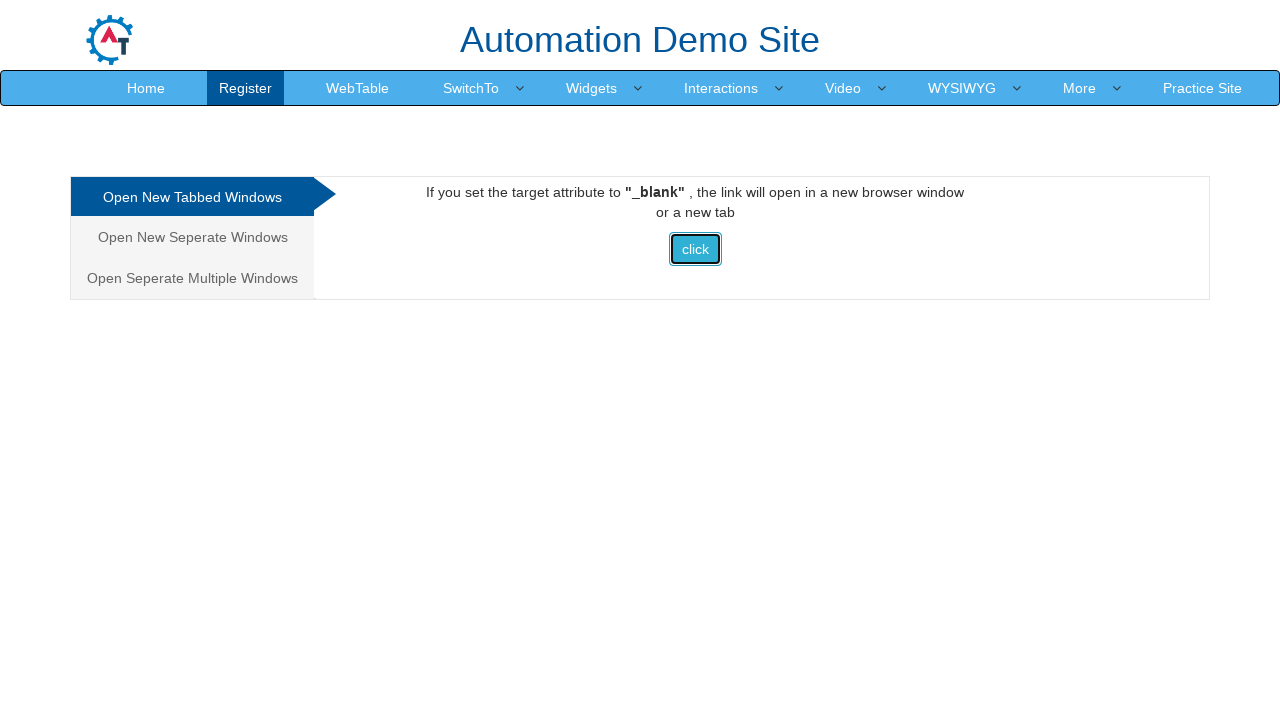

Waited 500ms to observe the window
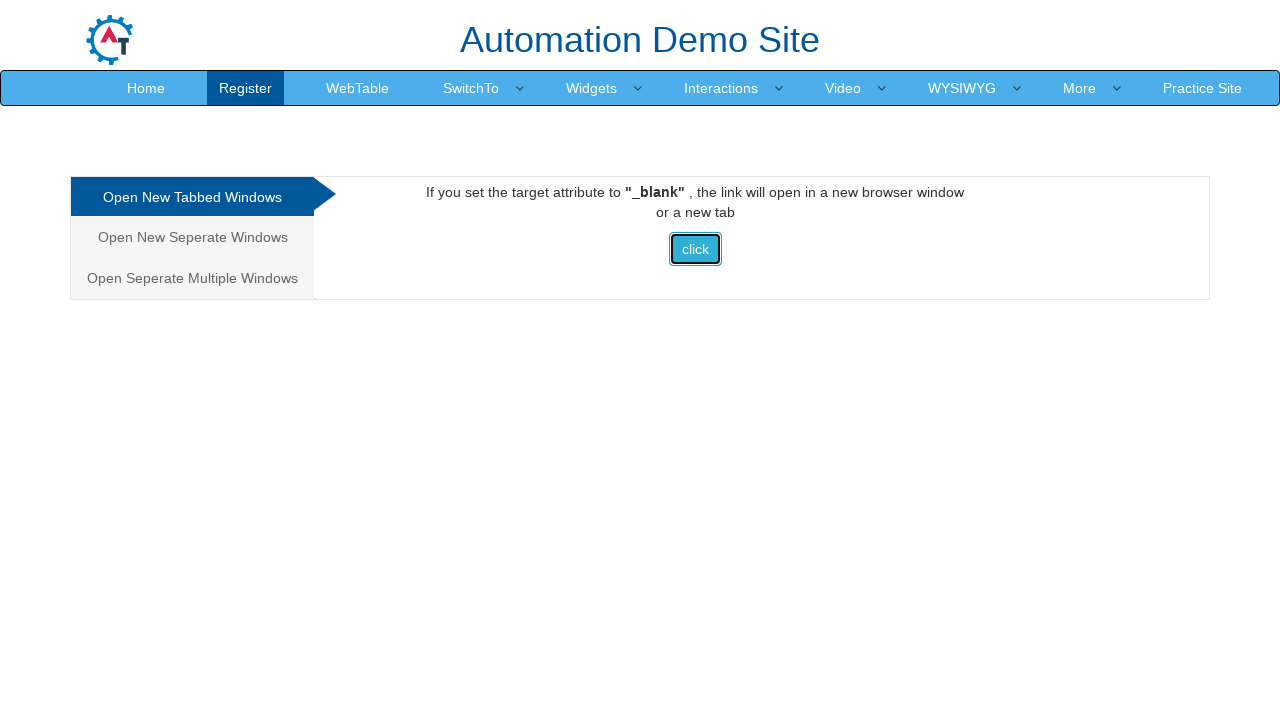

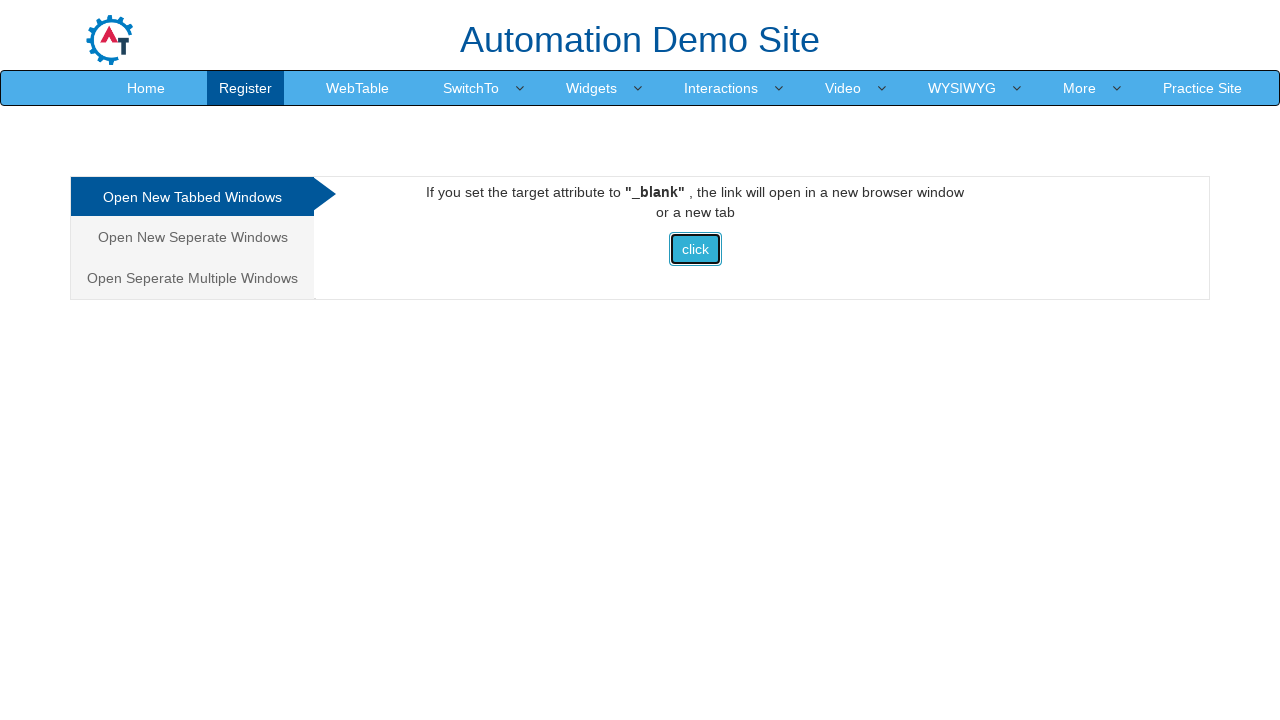